Switches to an iframe by ID, verifies the heading text inside, and switches back to default content

Starting URL: https://demoqa.com/frames

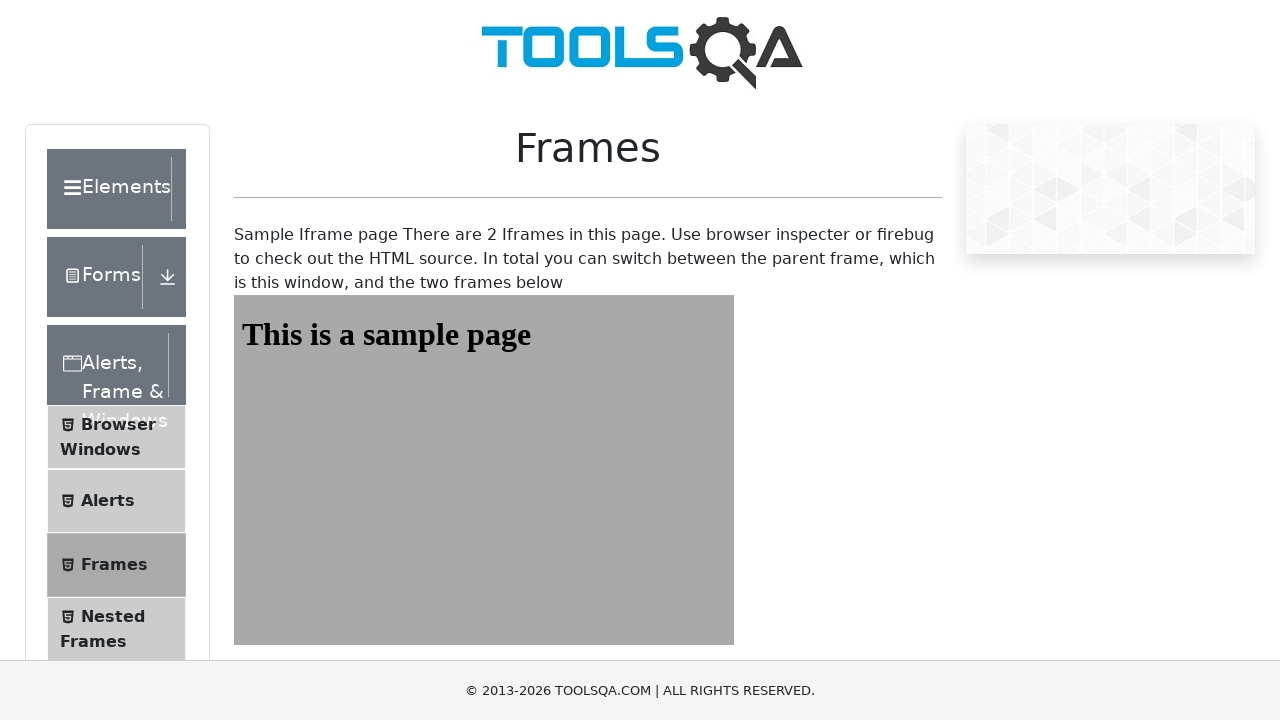

Navigated to https://demoqa.com/frames
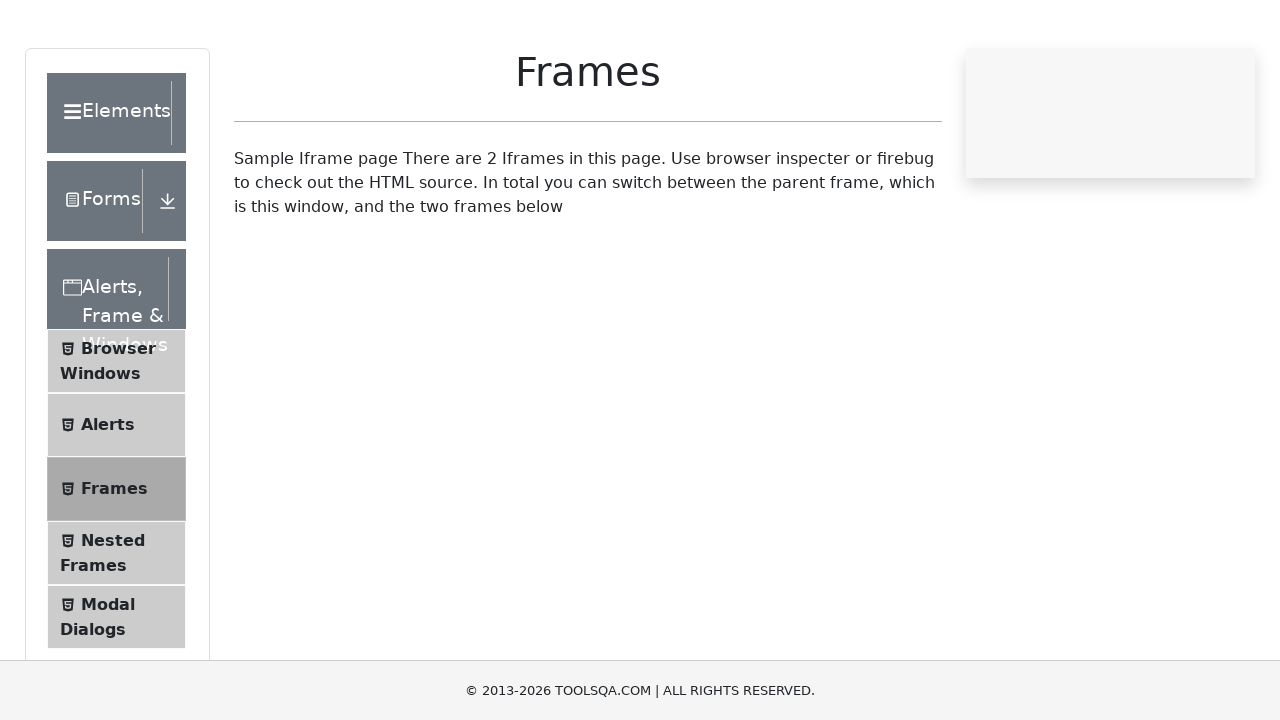

Switched to iframe with ID 'frame2'
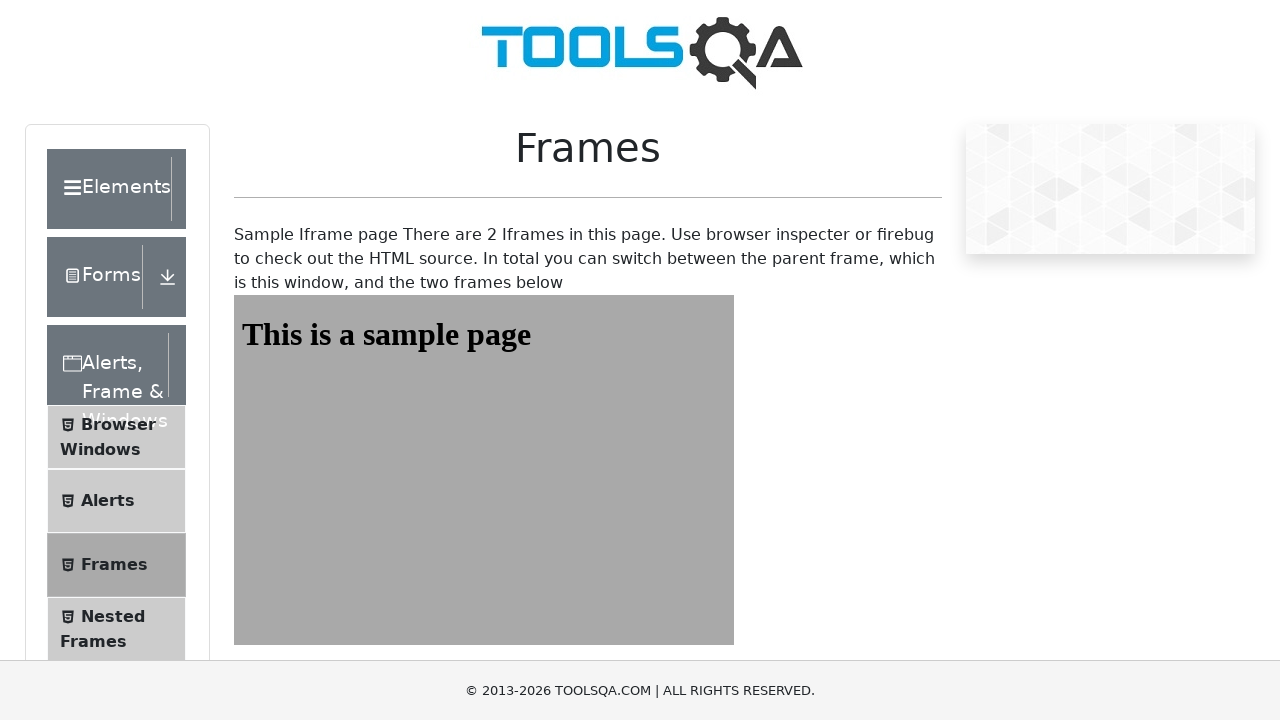

Retrieved heading text from inside iframe: 'This is a sample page'
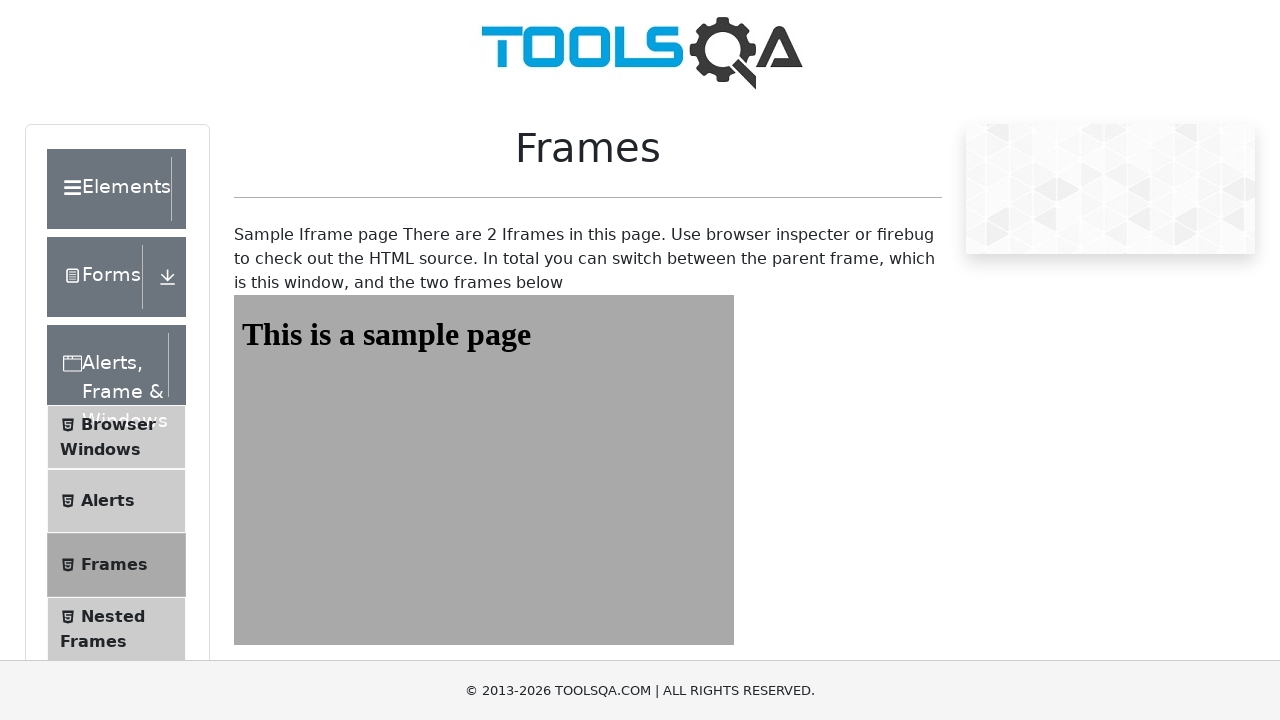

Verified that heading text contains 'This is a sample page'
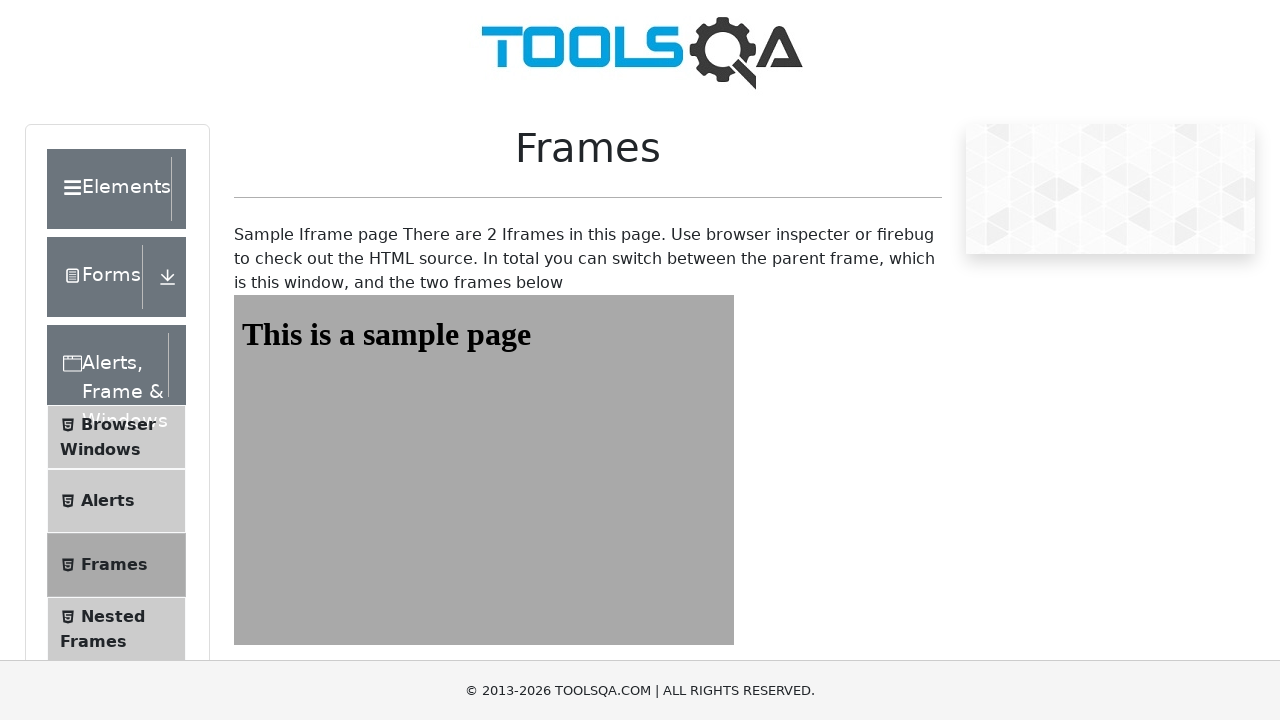

Switched back to default page content
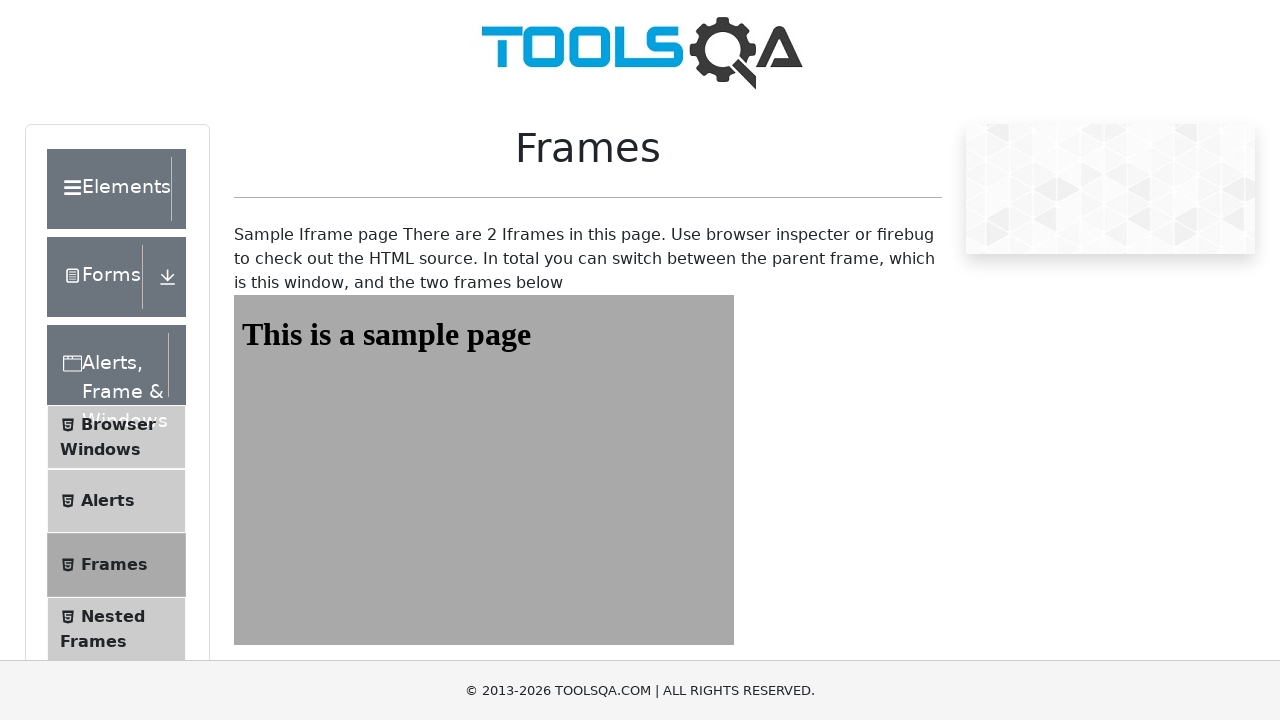

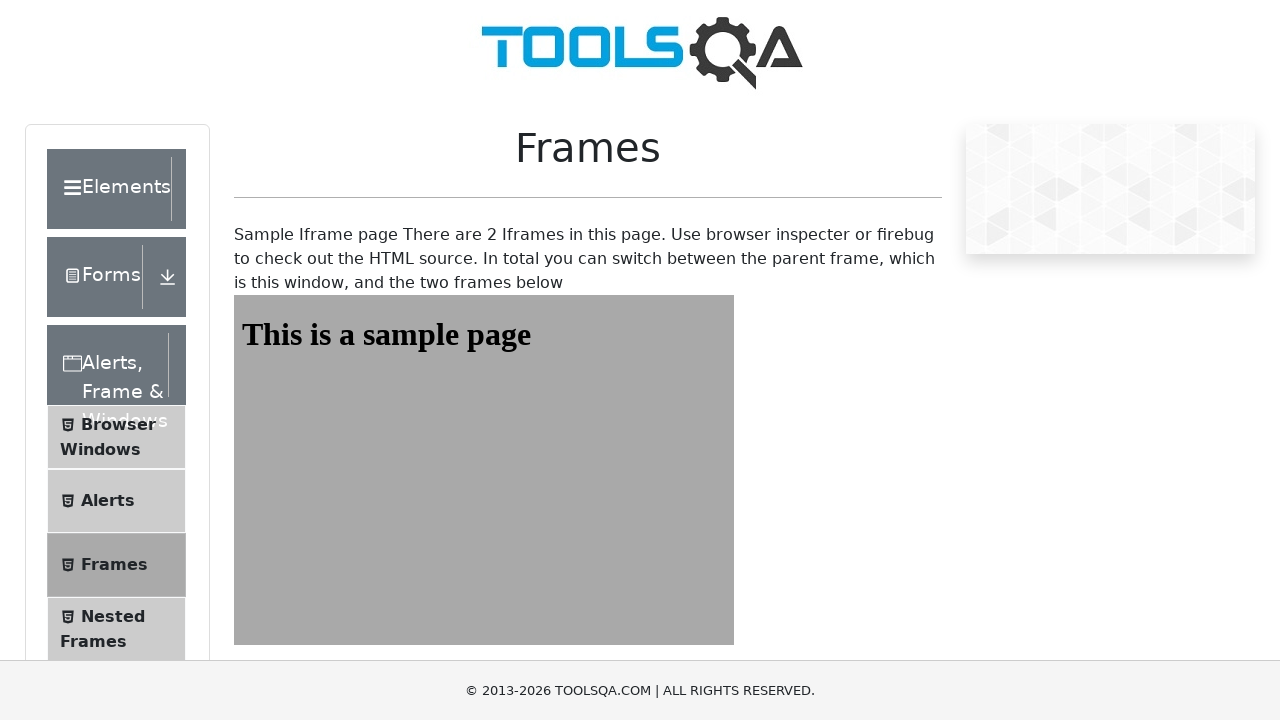